Submits the feedback form without entering any data and verifies that the confirmation page shows empty or null values for all fields.

Starting URL: https://kristinek.github.io/site/tasks/provide_feedback

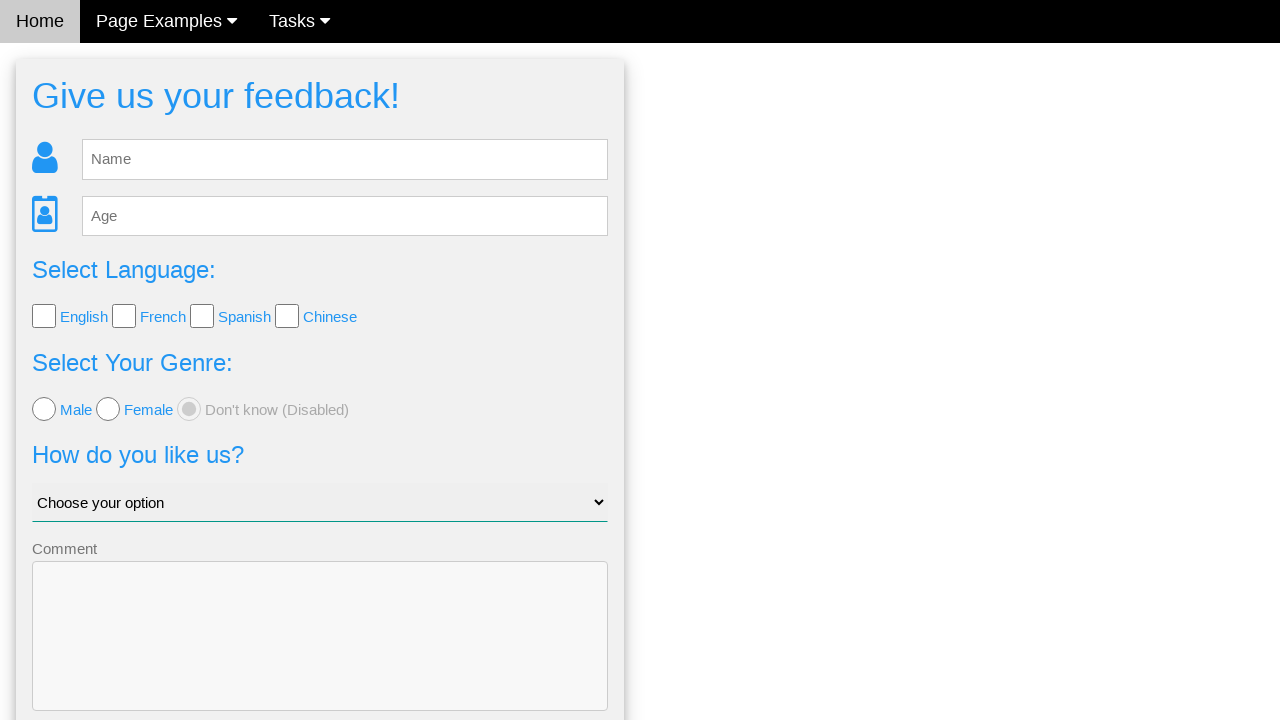

Navigated to feedback form page
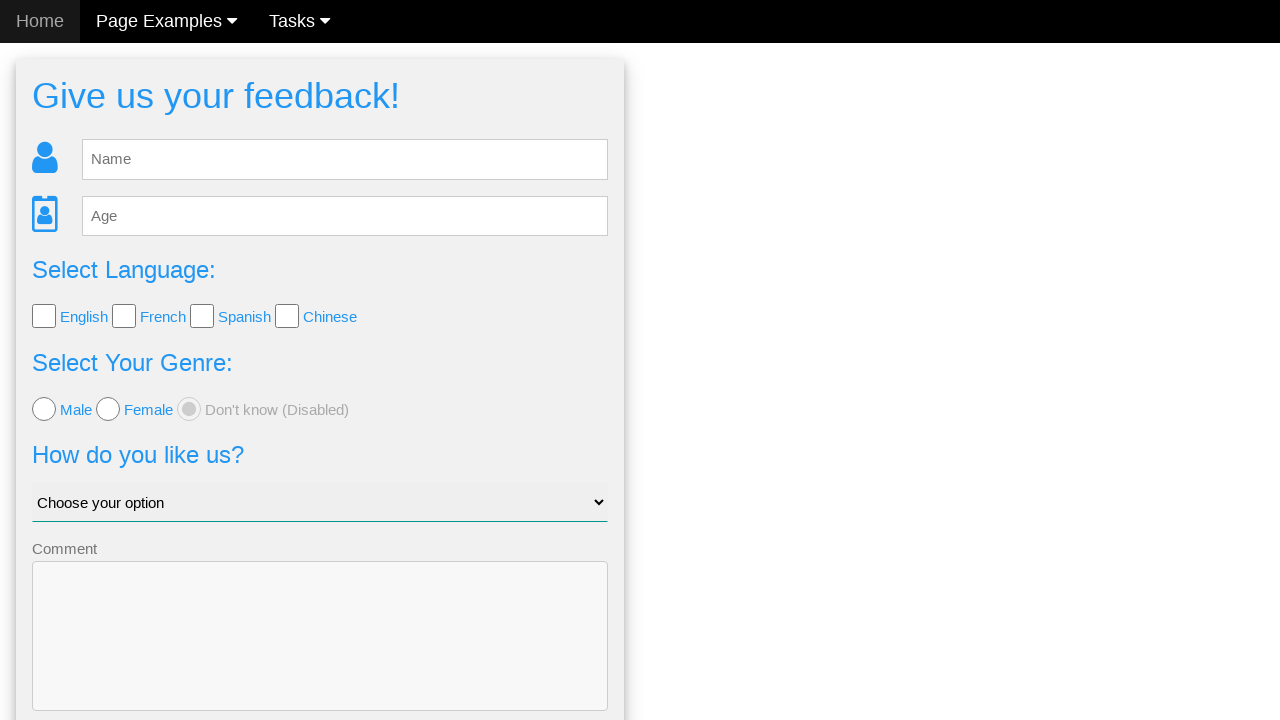

Clicked Send button without entering any form data at (320, 656) on #fb_form form button
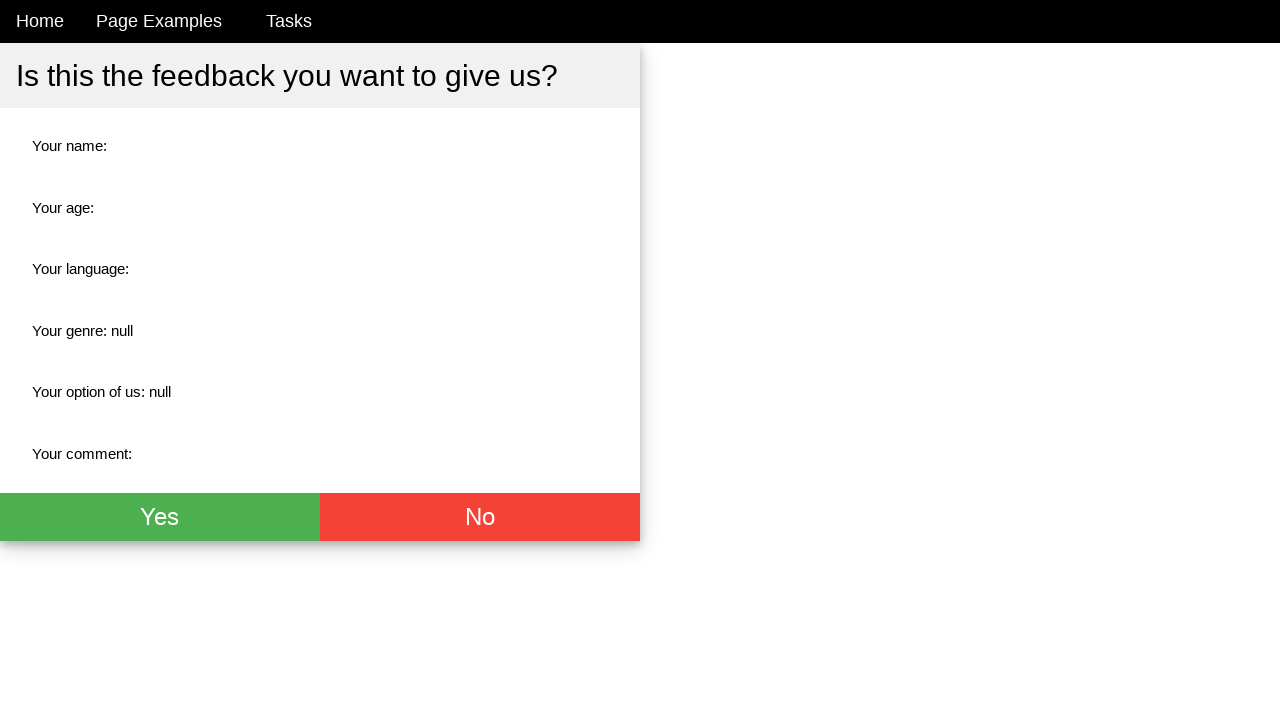

Thank you page appeared
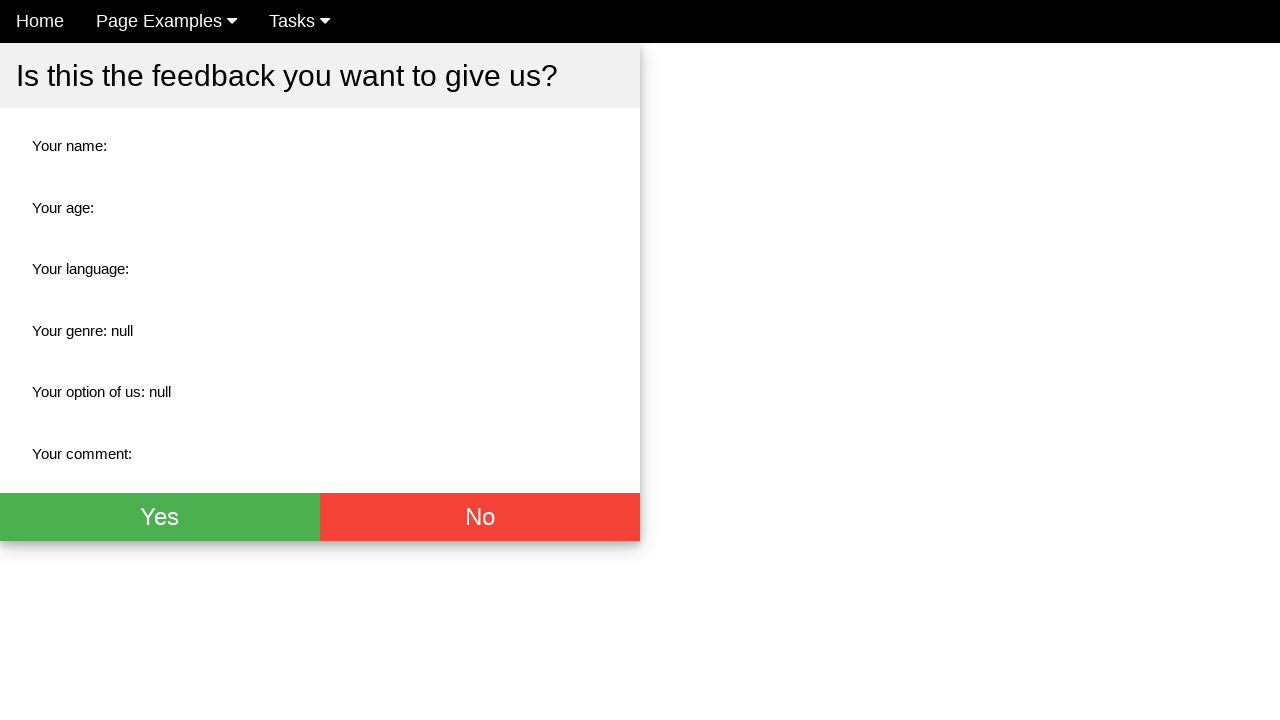

Verified name field is empty or null
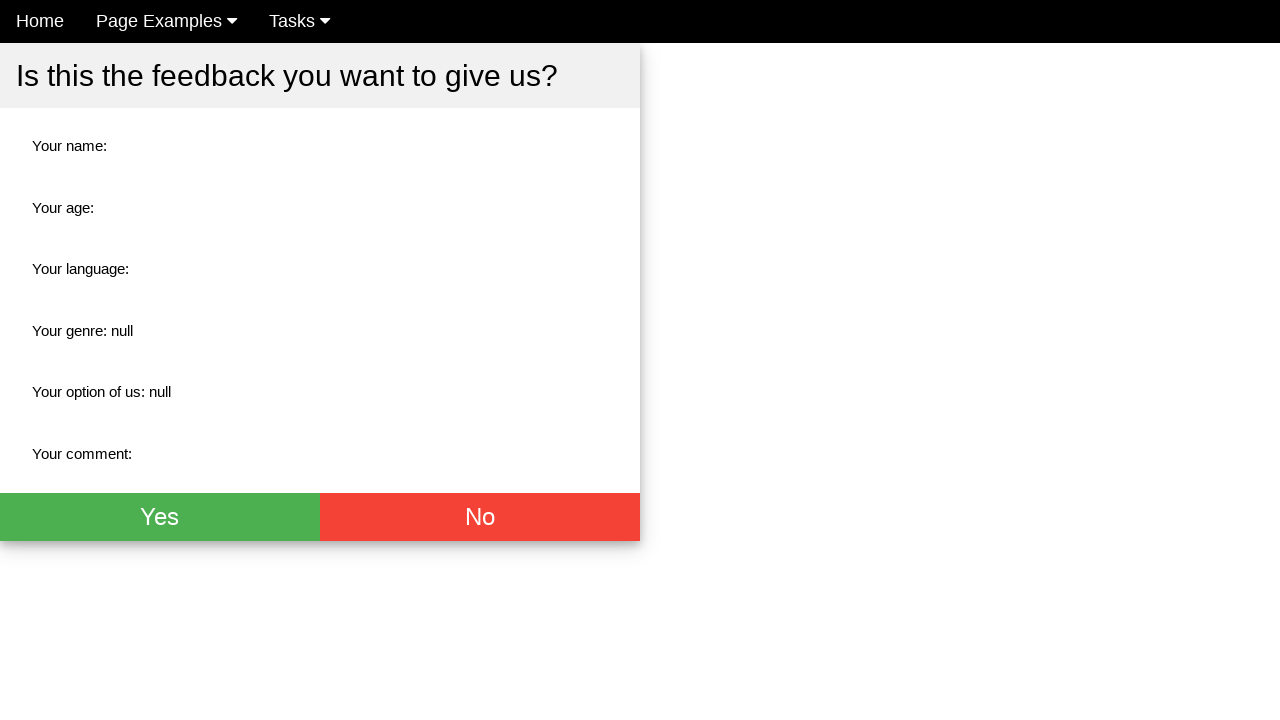

Verified age field is empty or null
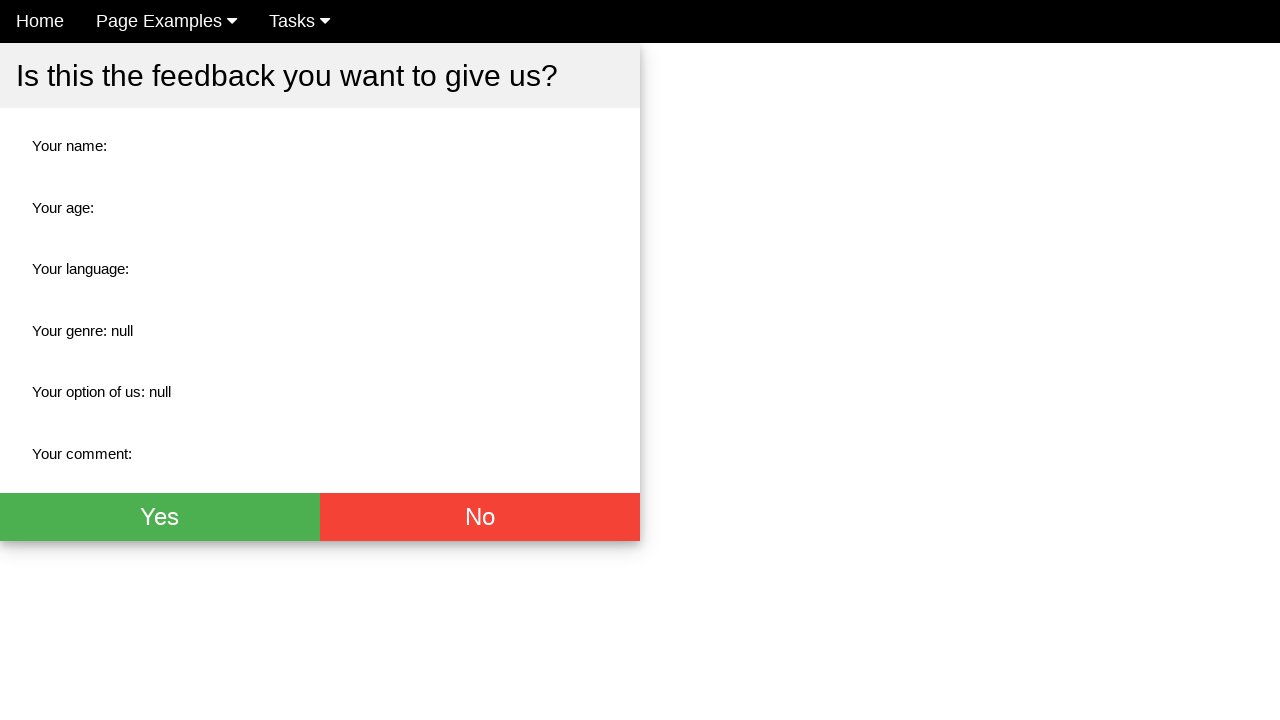

Verified language field is empty or null
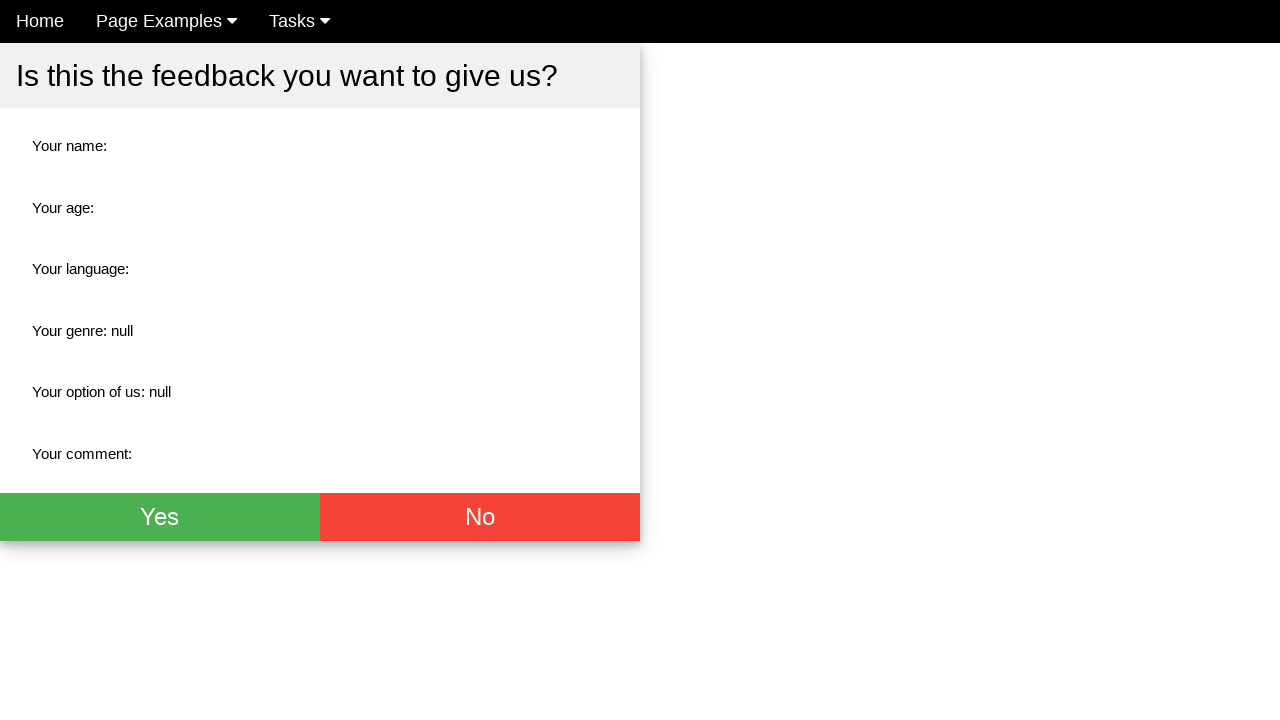

Verified gender field is empty or null
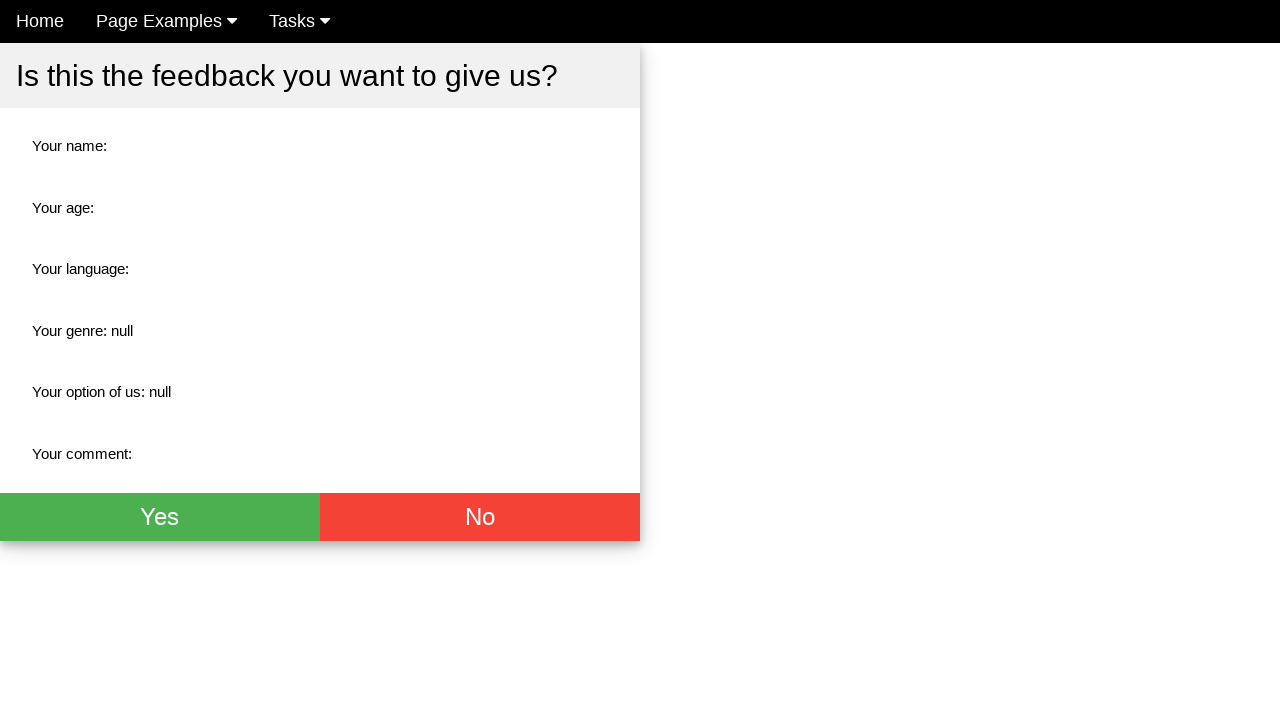

Verified option field is empty or null
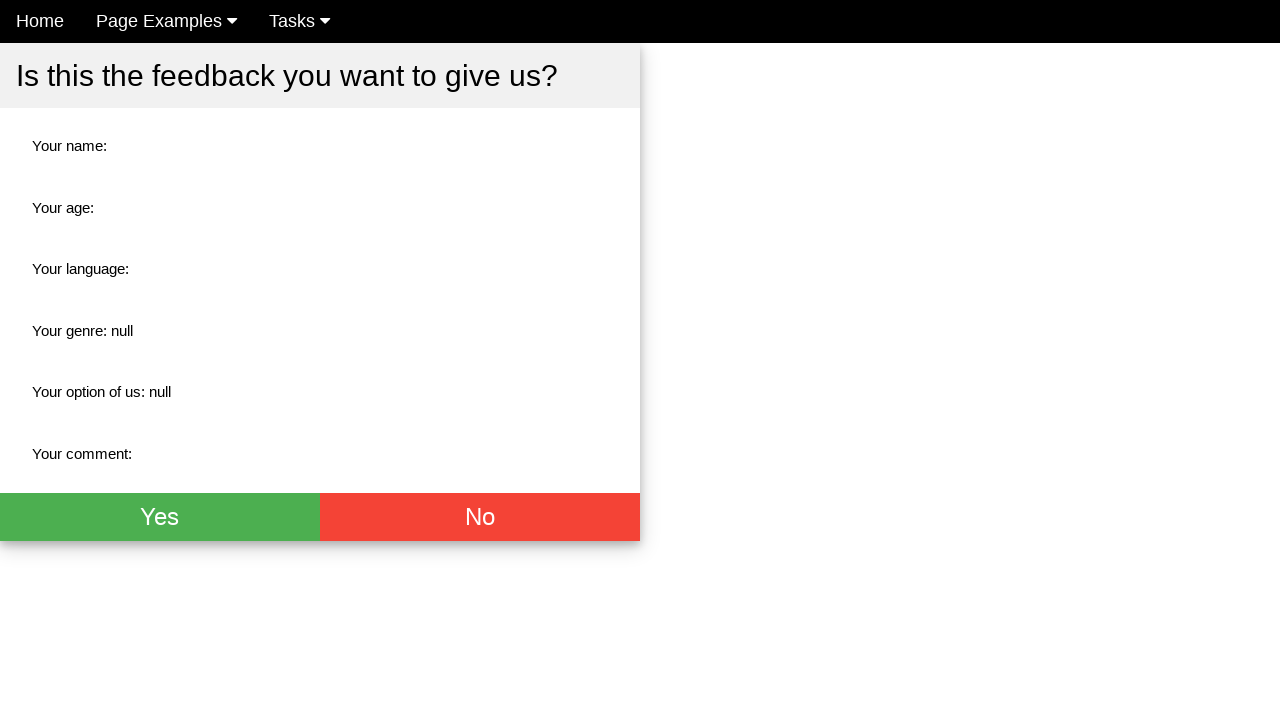

Verified comment field is empty or null
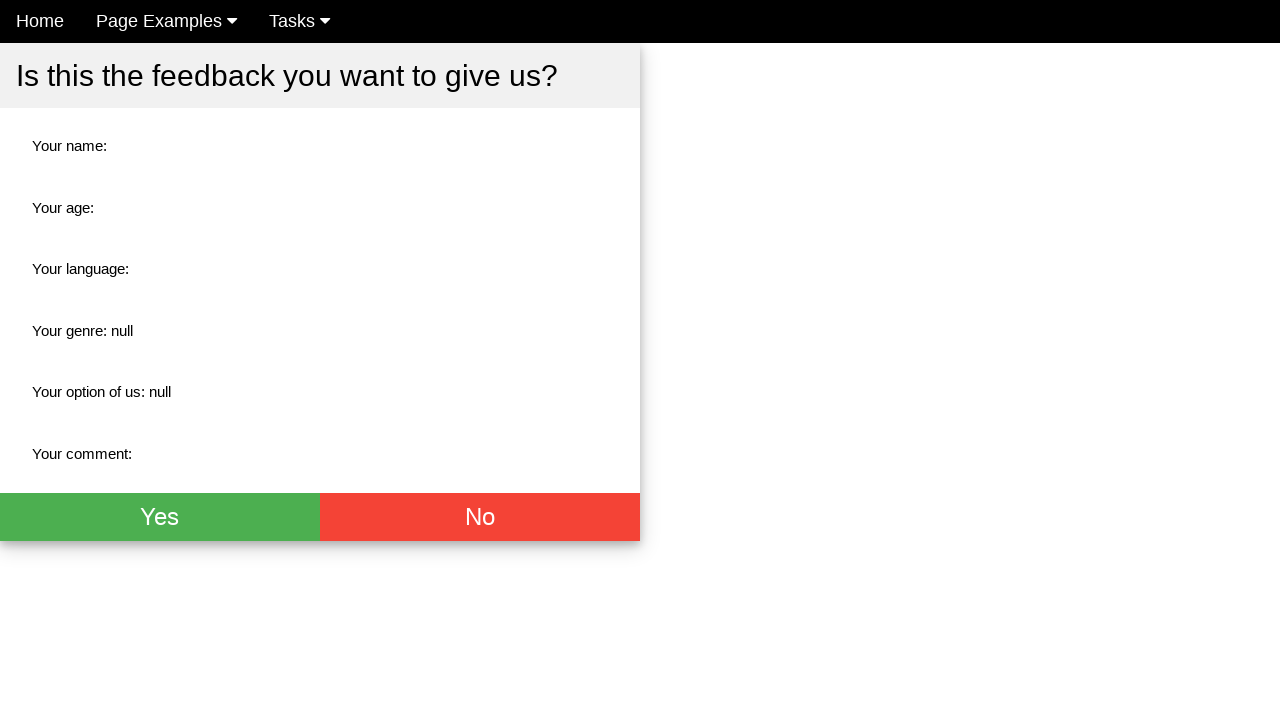

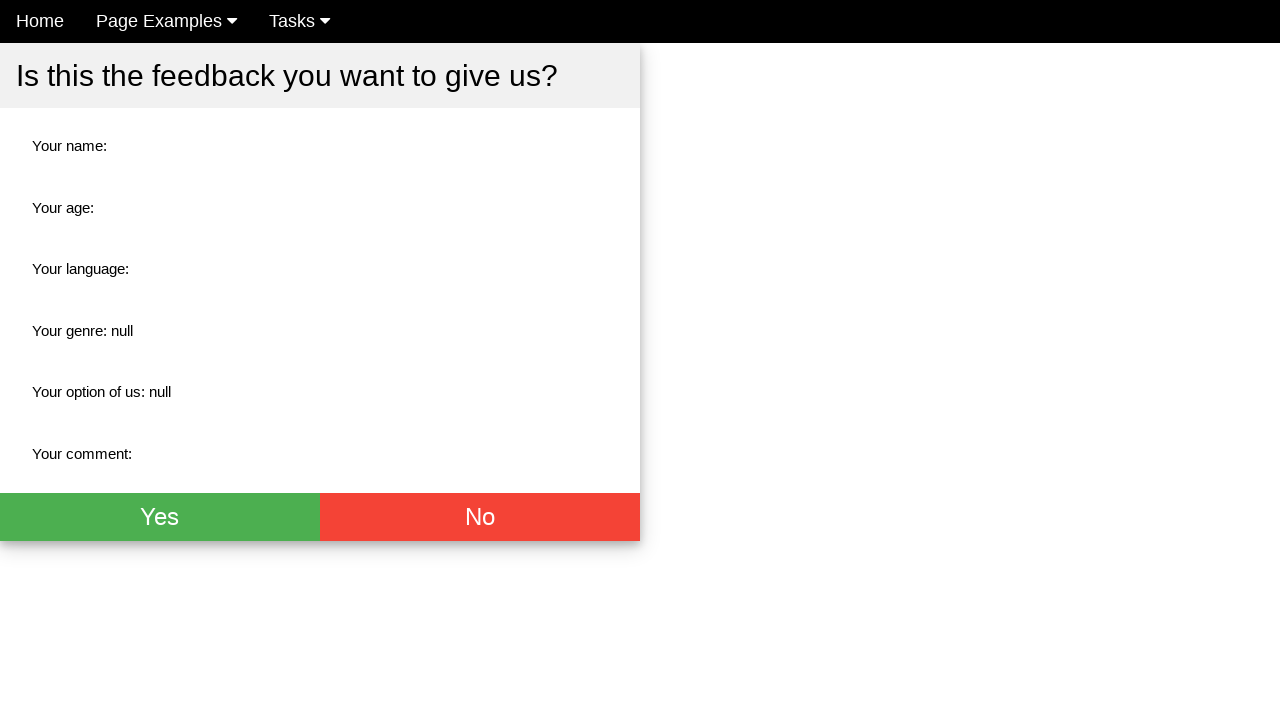